Tests that other controls are hidden when editing a todo item

Starting URL: https://demo.playwright.dev/todomvc

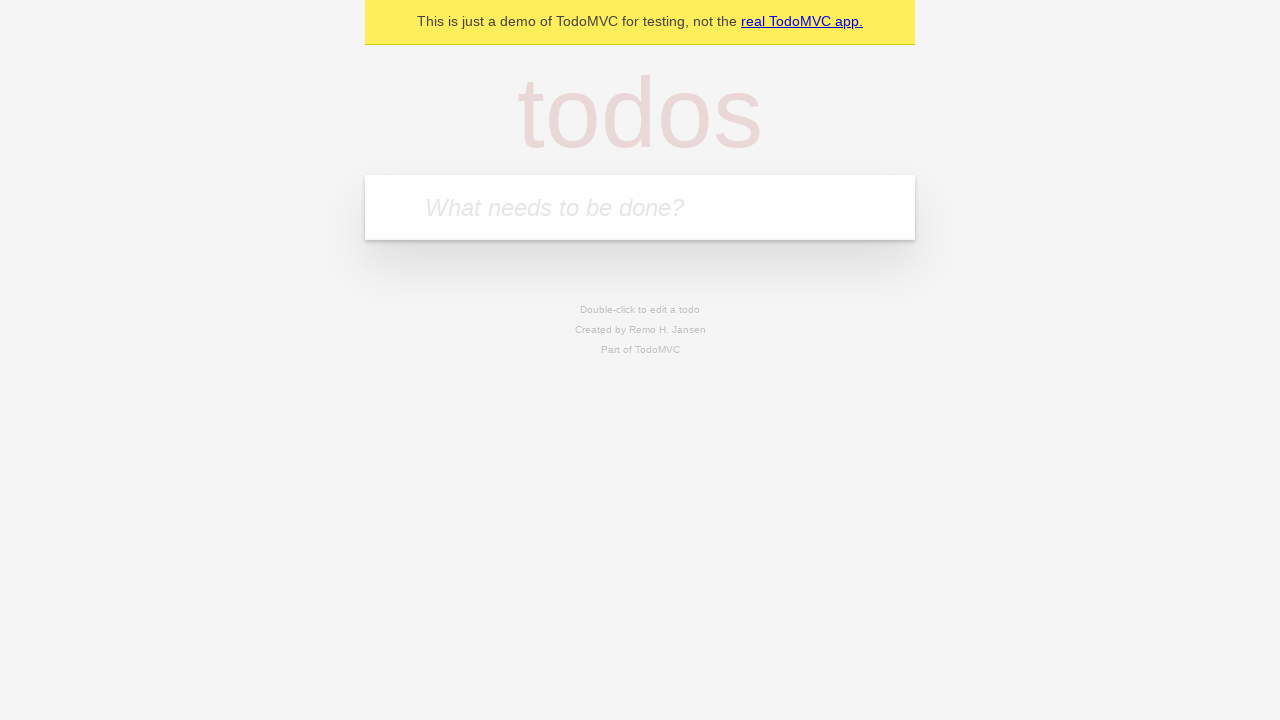

Filled new todo input with 'buy some cheese' on .new-todo
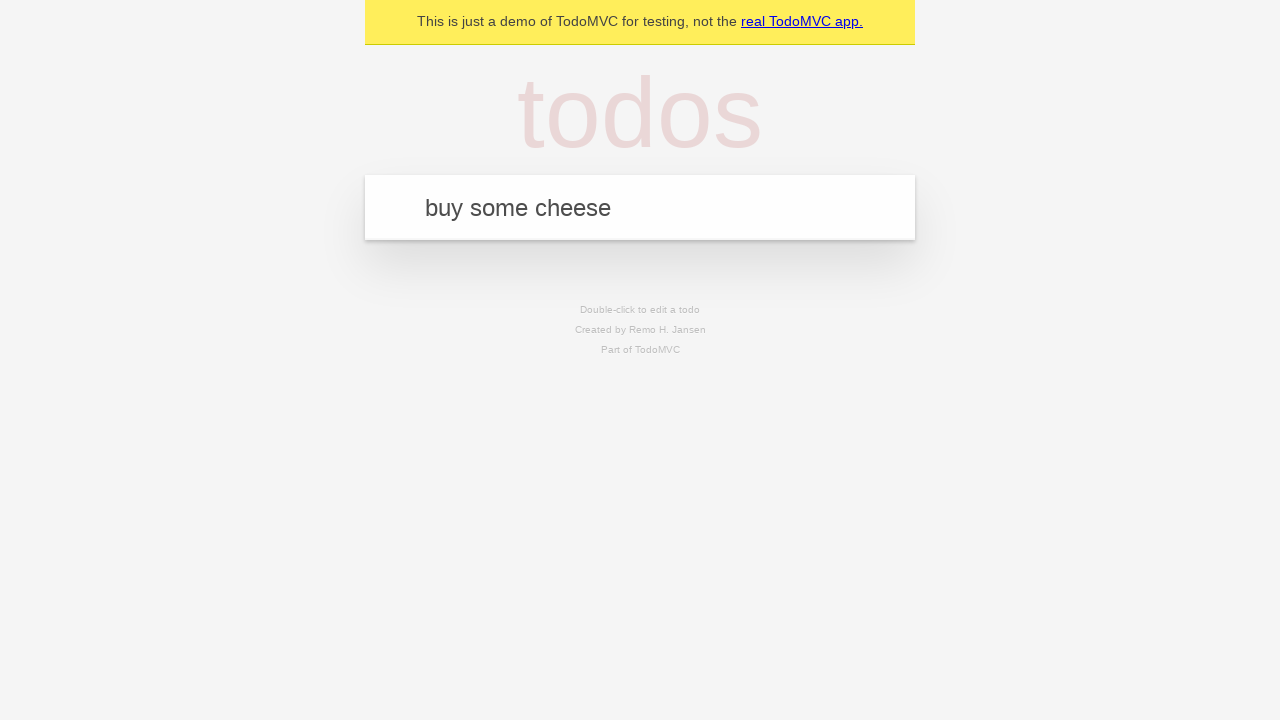

Pressed Enter to add first todo item on .new-todo
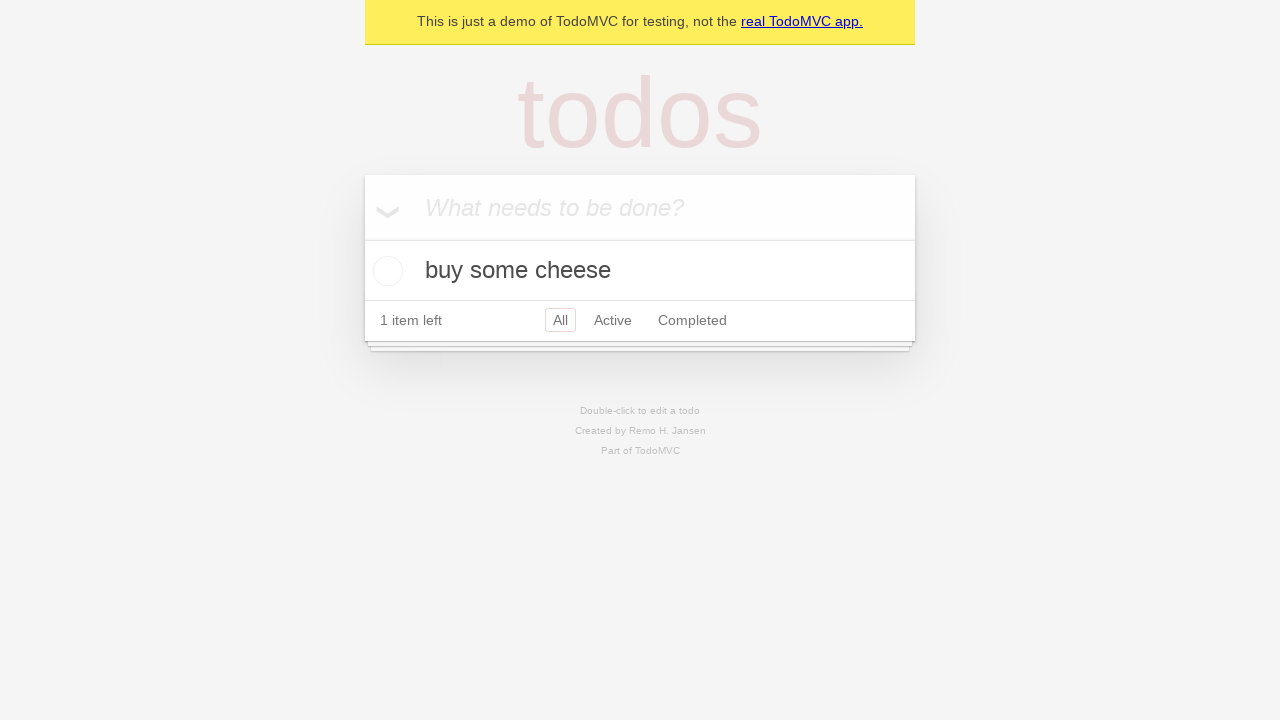

Filled new todo input with 'feed the cat' on .new-todo
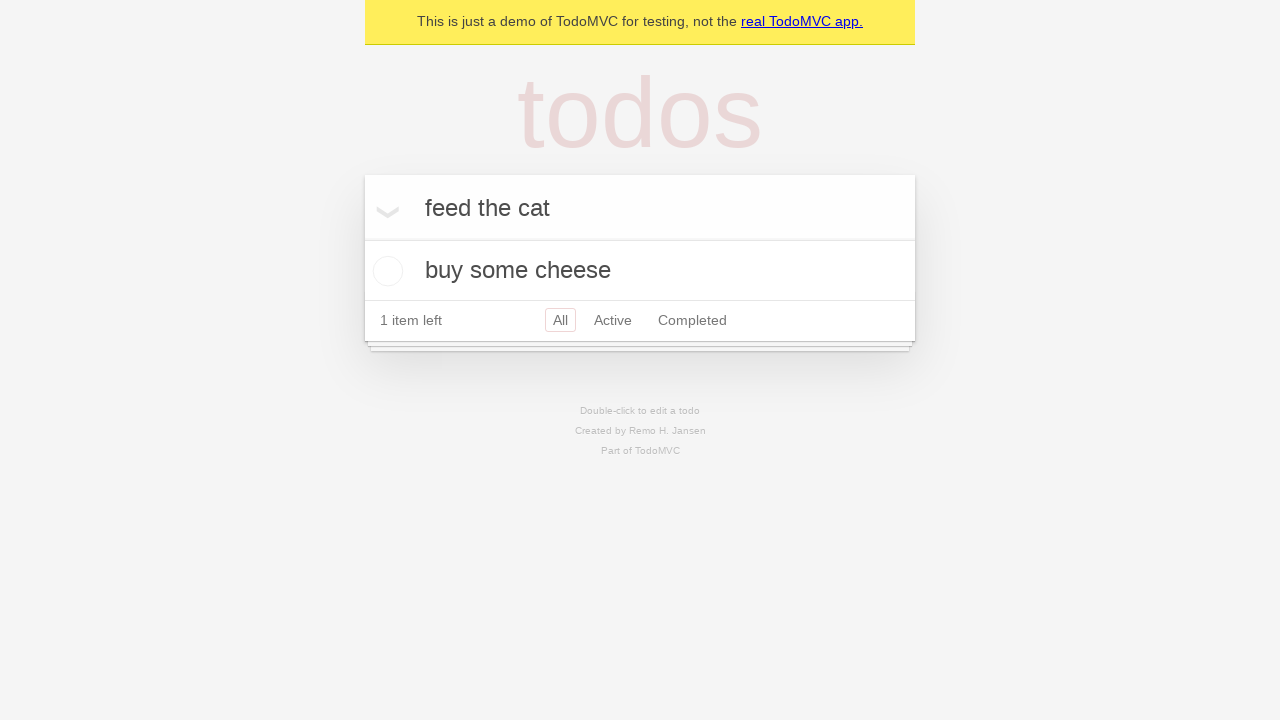

Pressed Enter to add second todo item on .new-todo
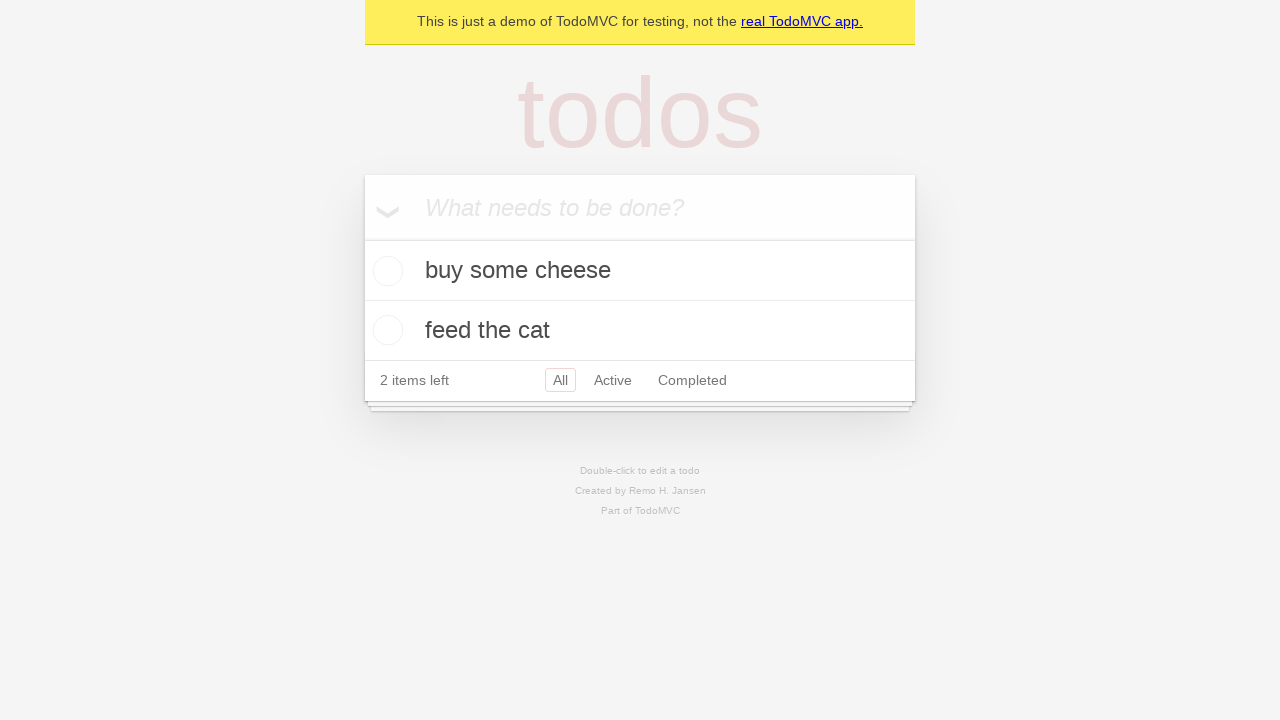

Filled new todo input with 'book a doctors appointment' on .new-todo
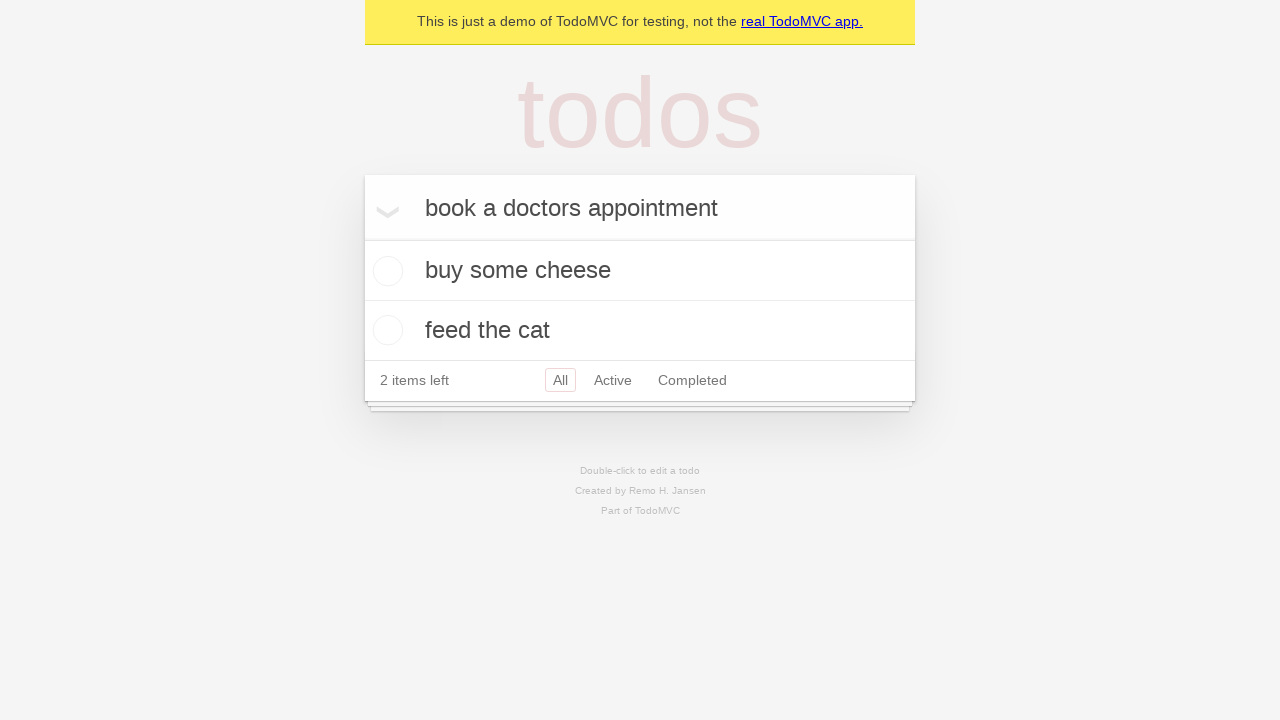

Pressed Enter to add third todo item on .new-todo
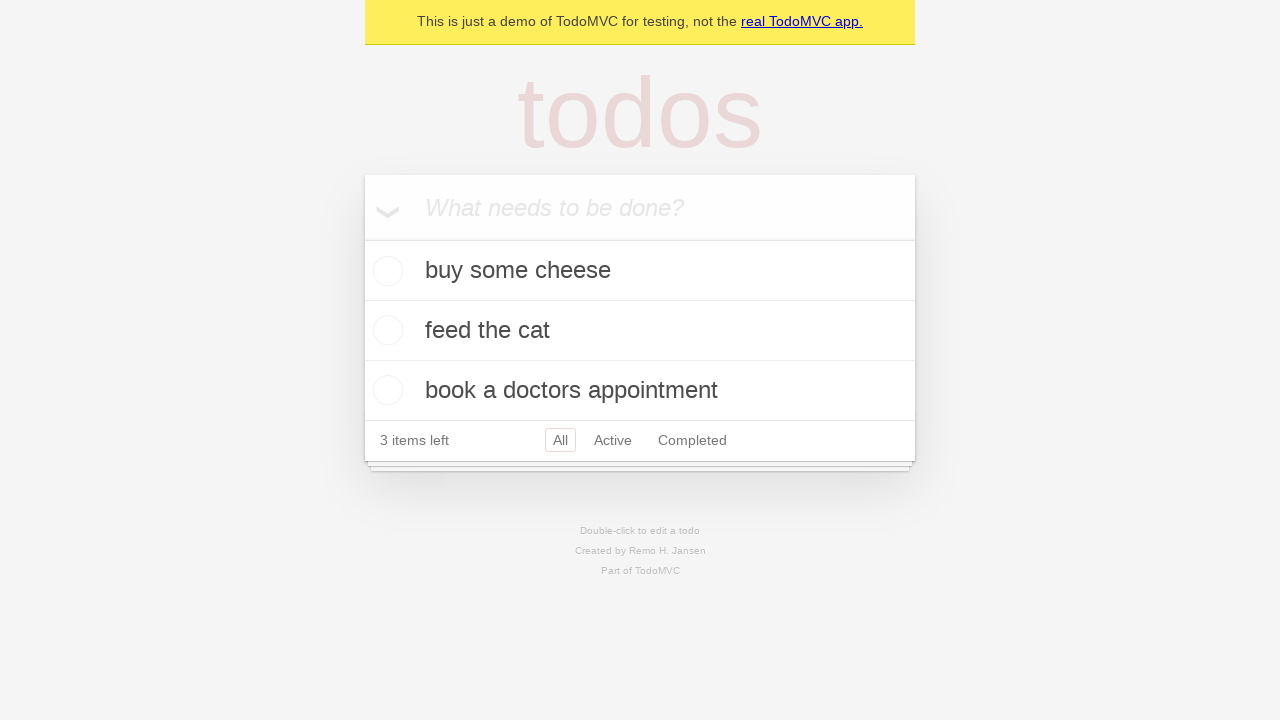

Waited for all three todo items to be added to the list
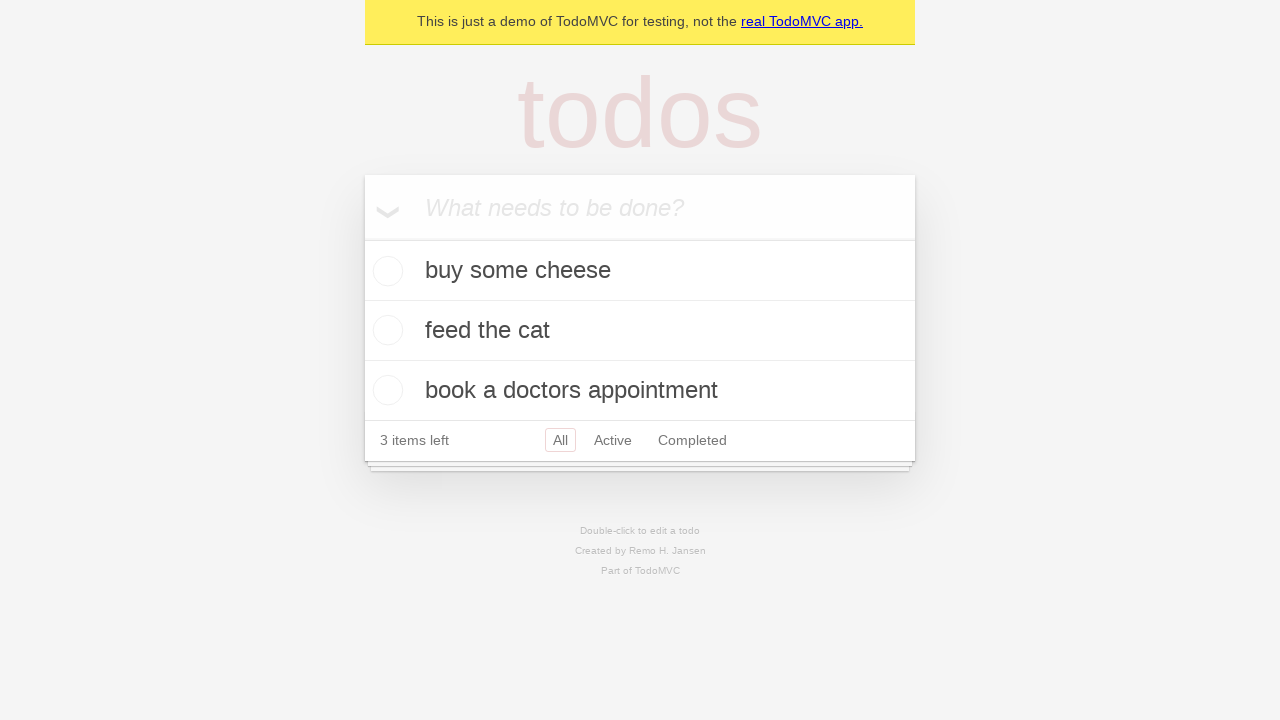

Double-clicked the second todo item to enter edit mode at (640, 331) on .todo-list li >> nth=1
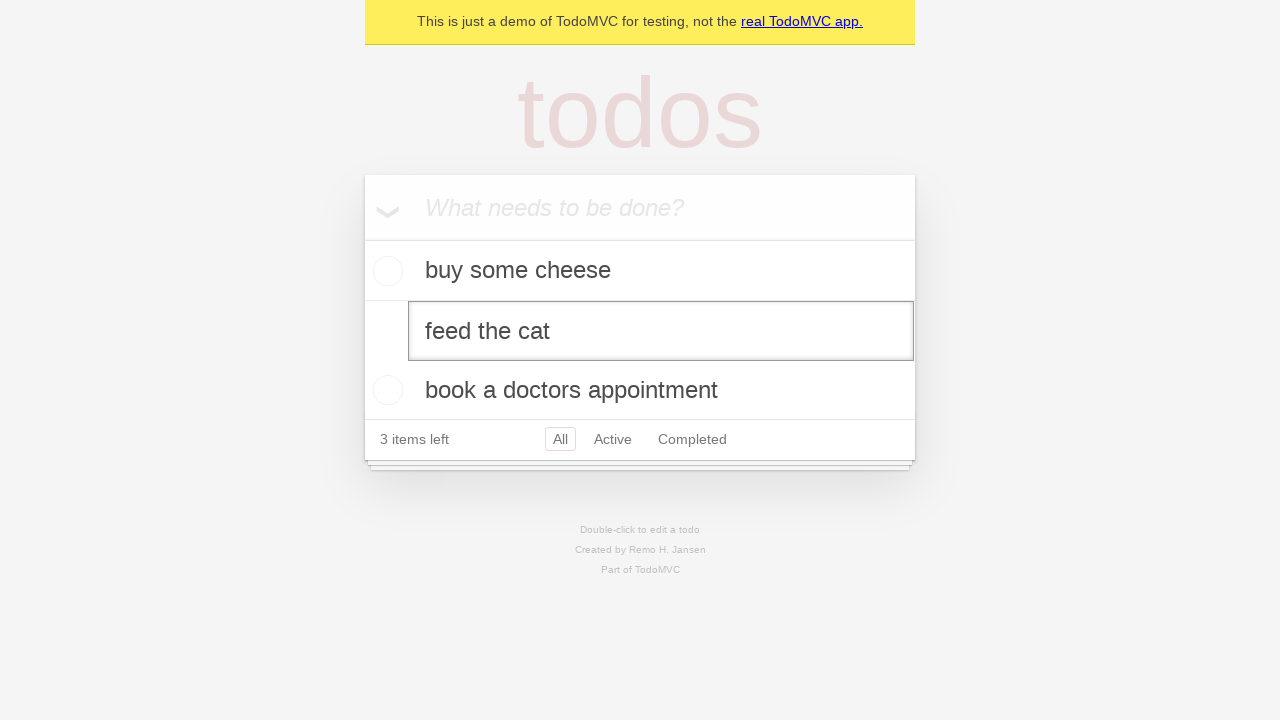

Waited for edit mode to activate on the todo item
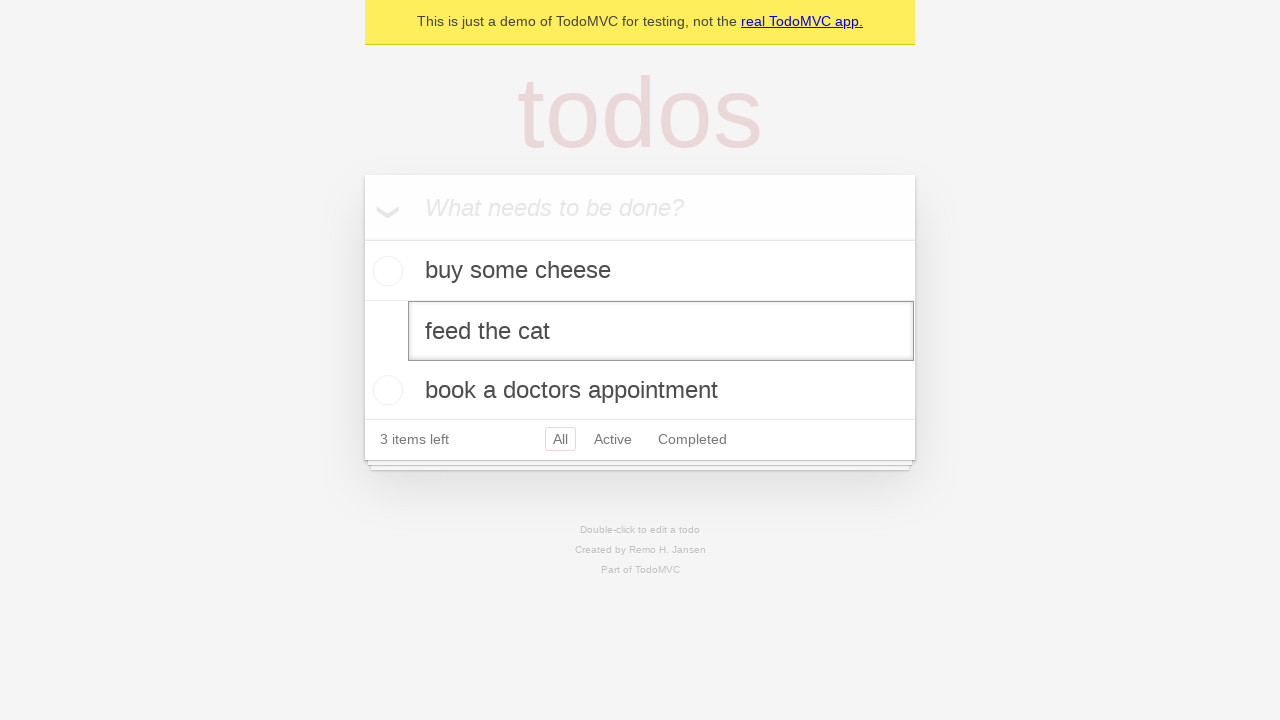

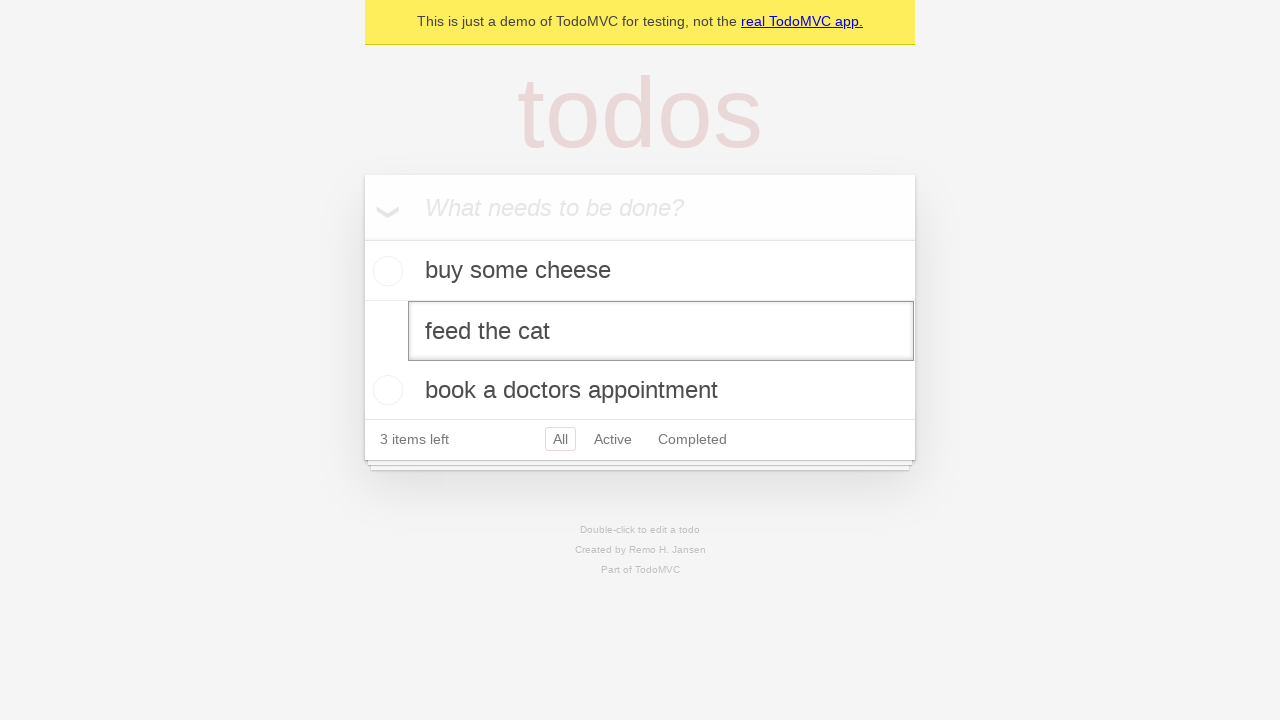